Tests table sorting by clicking the Due column header and verifying the values are sorted in ascending order

Starting URL: http://the-internet.herokuapp.com/tables

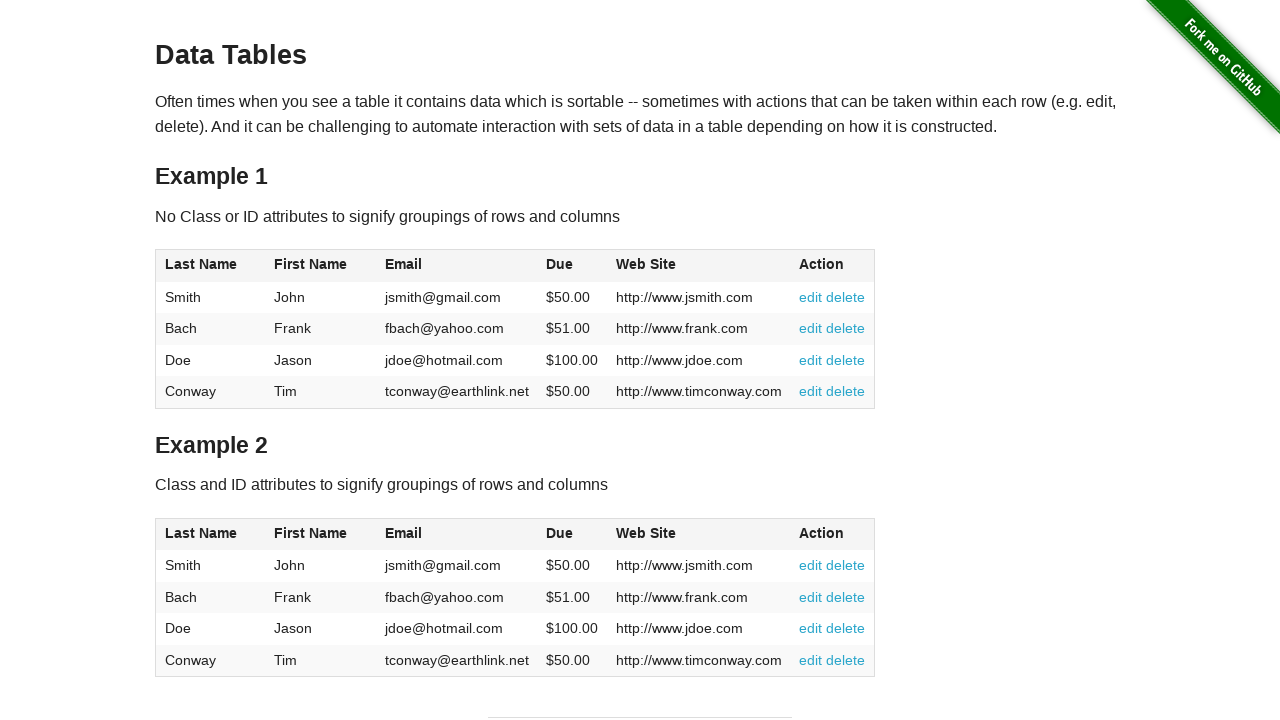

Clicked Due column header to sort table at (572, 266) on #table1 thead tr th:nth-of-type(4)
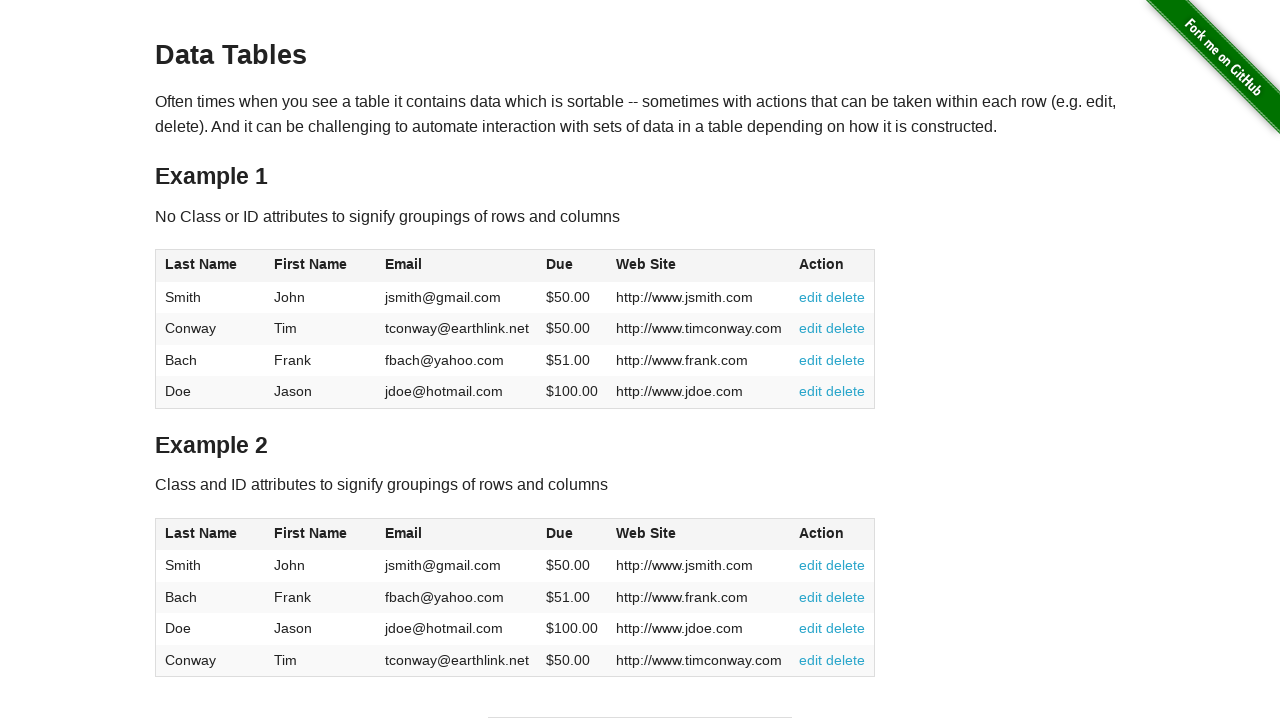

Waited for Due column values to load in table body
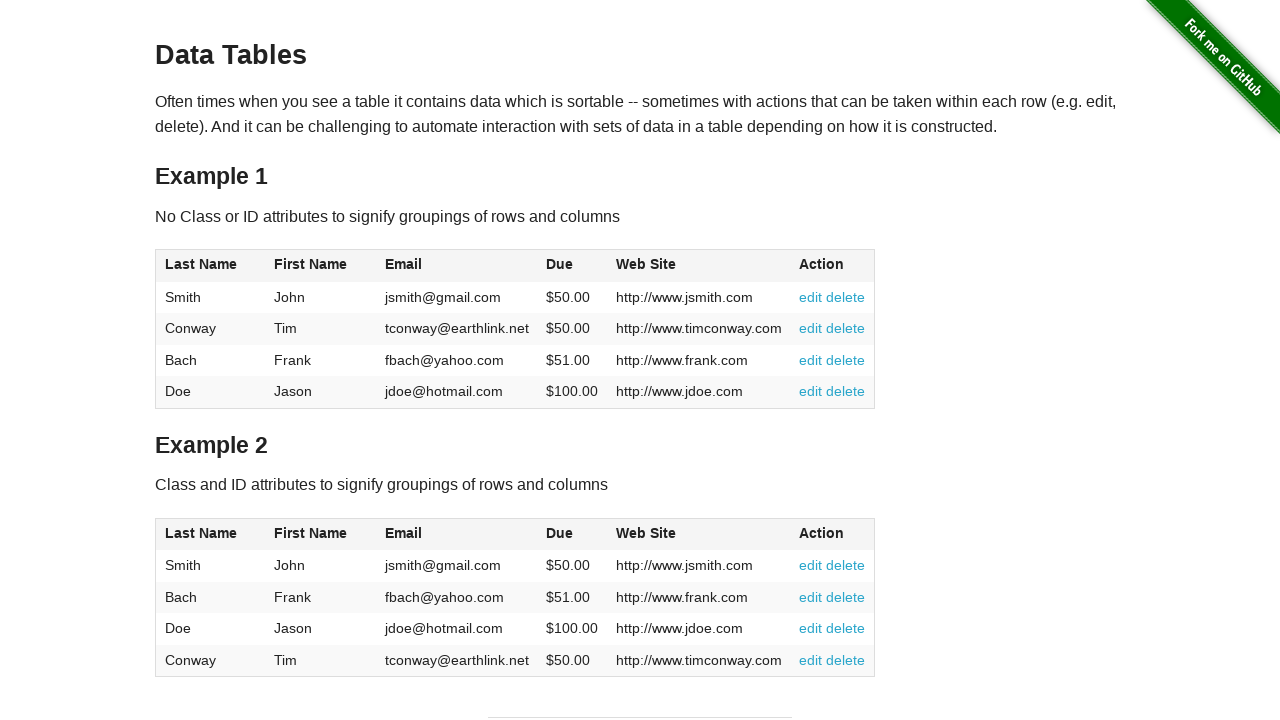

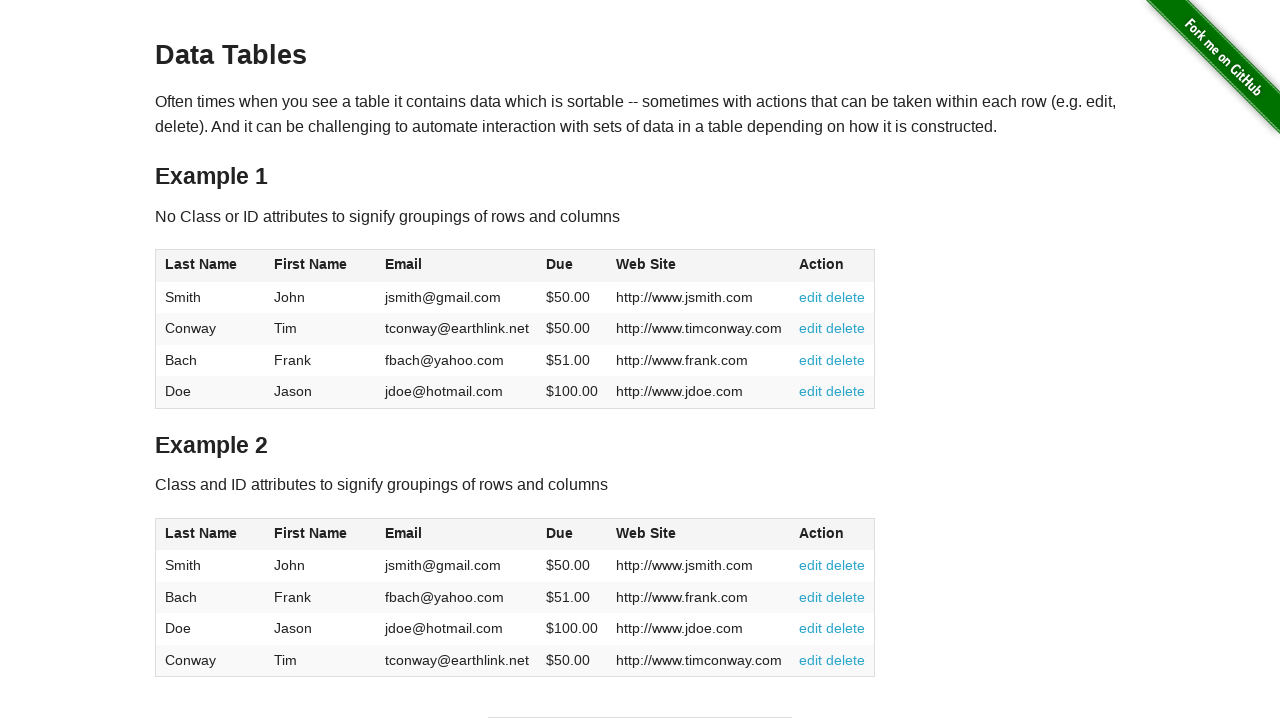